Tests handling of JavaScript prompt dialogs by clicking a button that triggers a prompt and entering a value

Starting URL: https://testpages.herokuapp.com/styled/alerts/alert-test.html

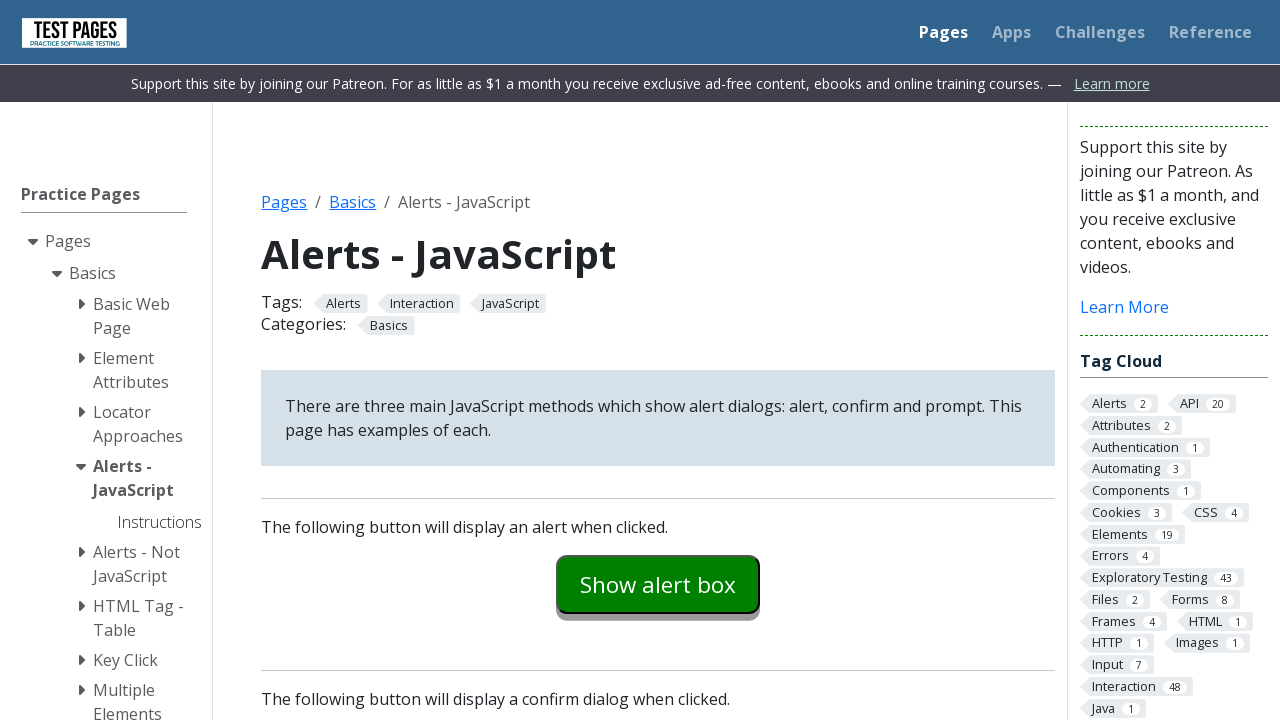

Set up dialog handler to accept prompt with value 'Marcus'
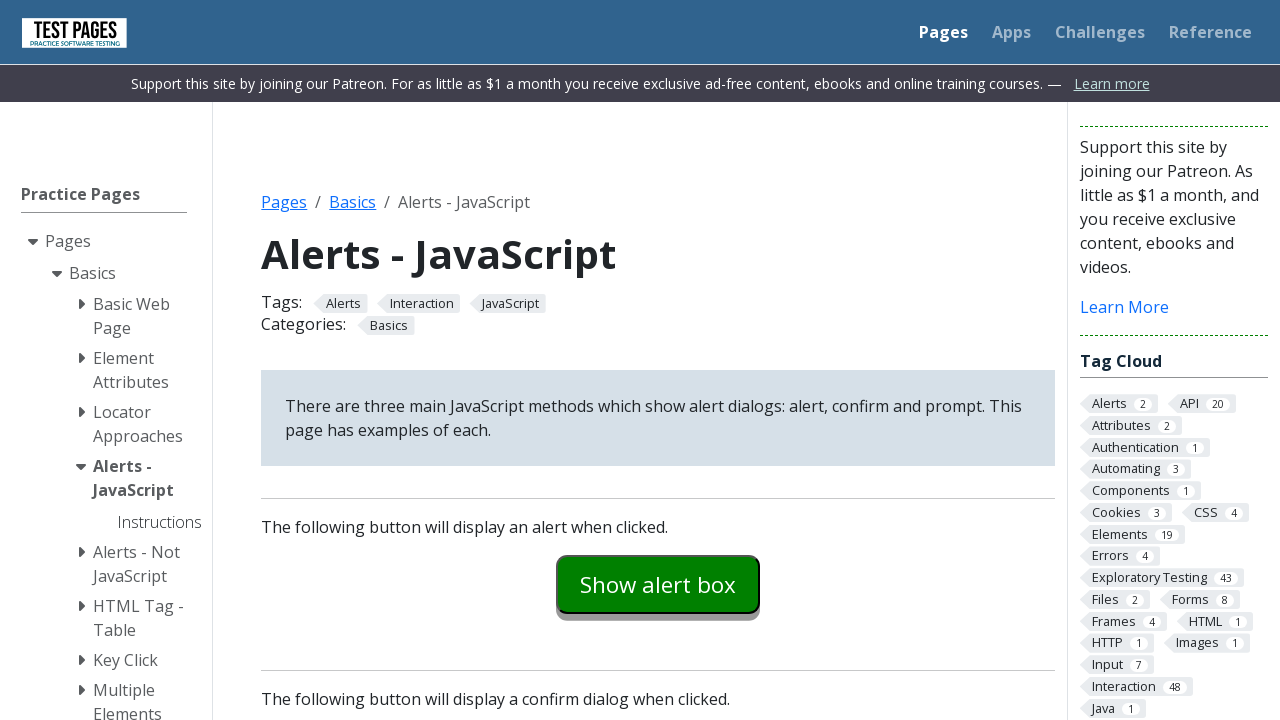

Clicked button to trigger JavaScript prompt dialog at (658, 360) on xpath=//*[@id="promptexample"]
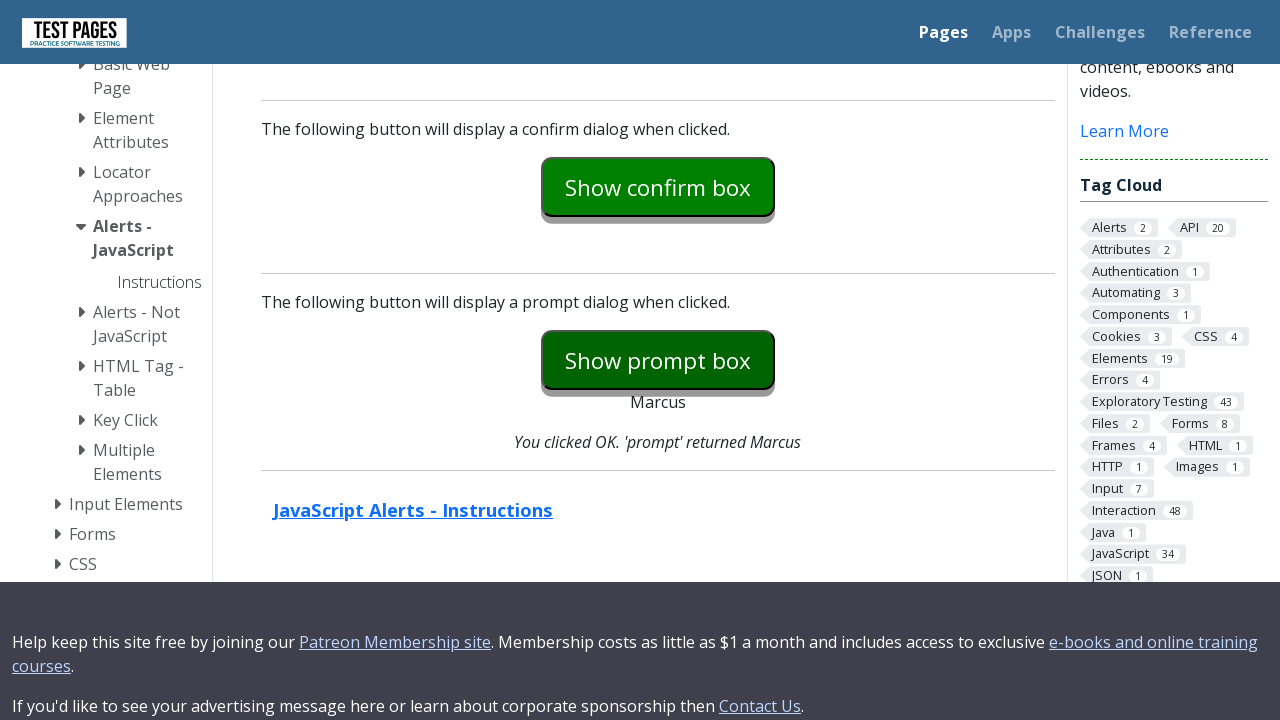

Waited 1000ms for page to process prompt input
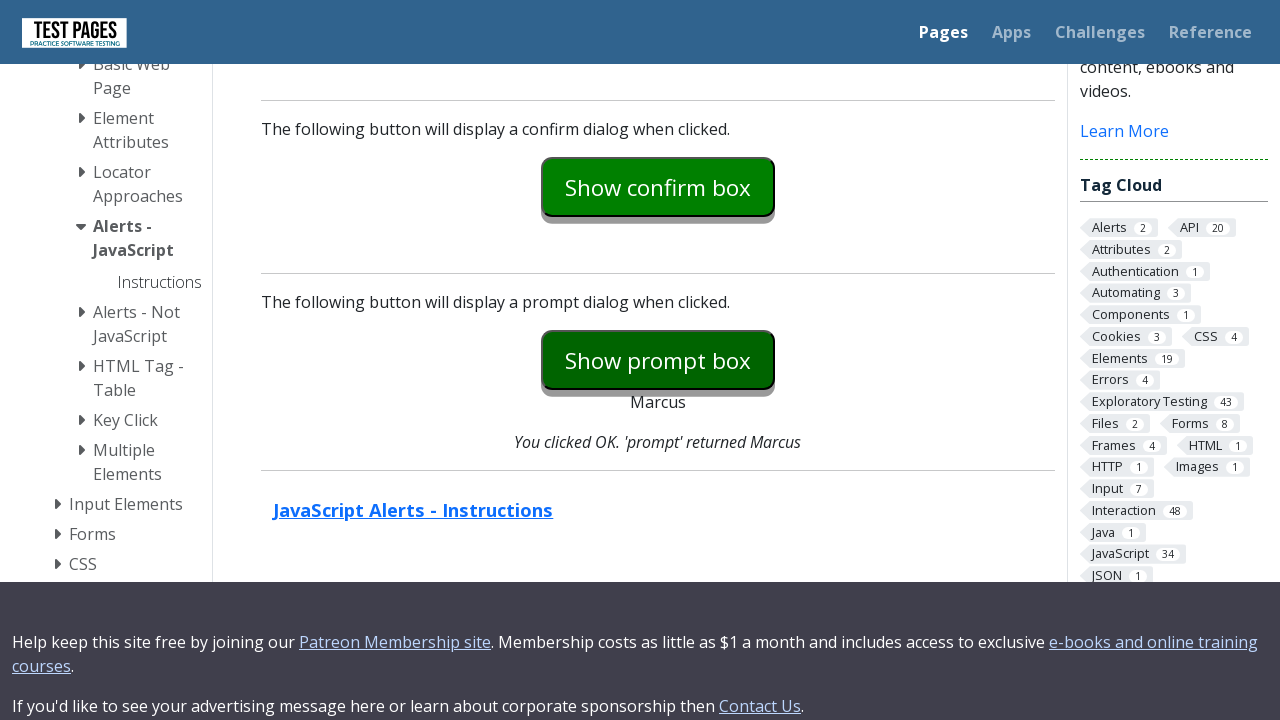

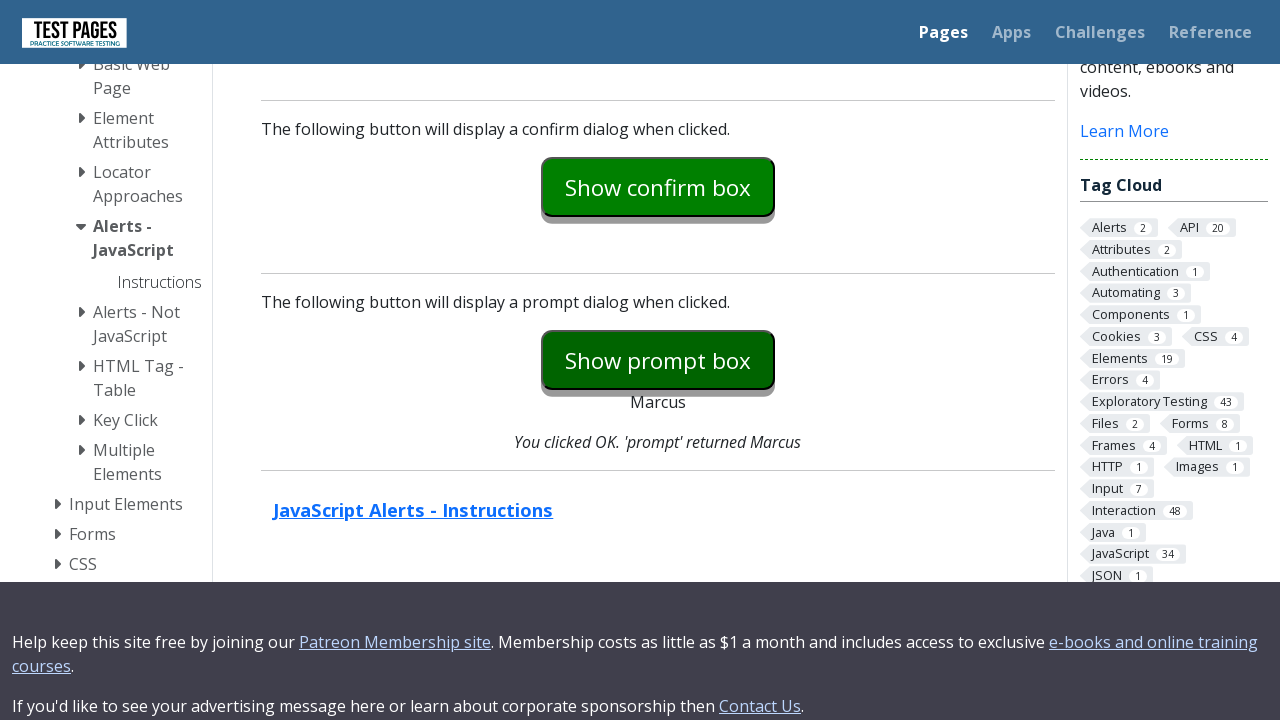